Tests client-side delay handling by navigating to the client delay page, clicking a button that triggers client-side logic, and waiting for the calculated data to appear.

Starting URL: http://uitestingplayground.com/

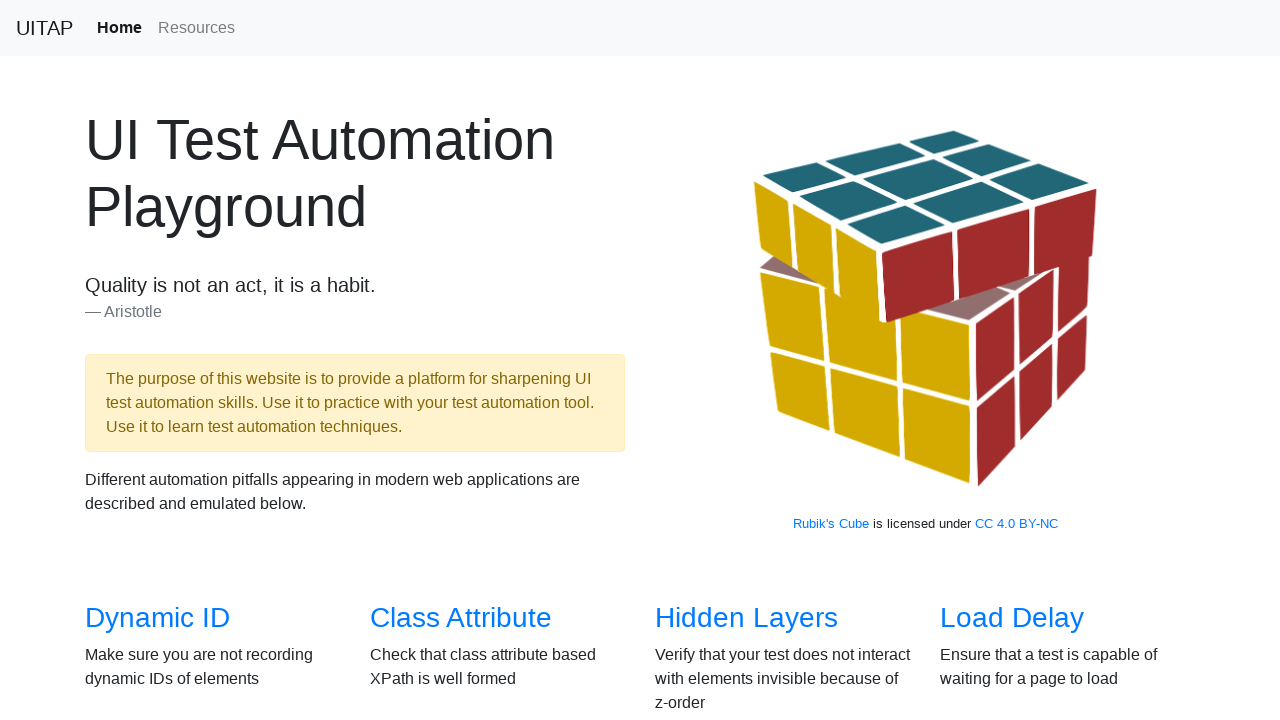

Clicked on Client Side Delay link to navigate to the test page at (478, 360) on text=Client Side Delay
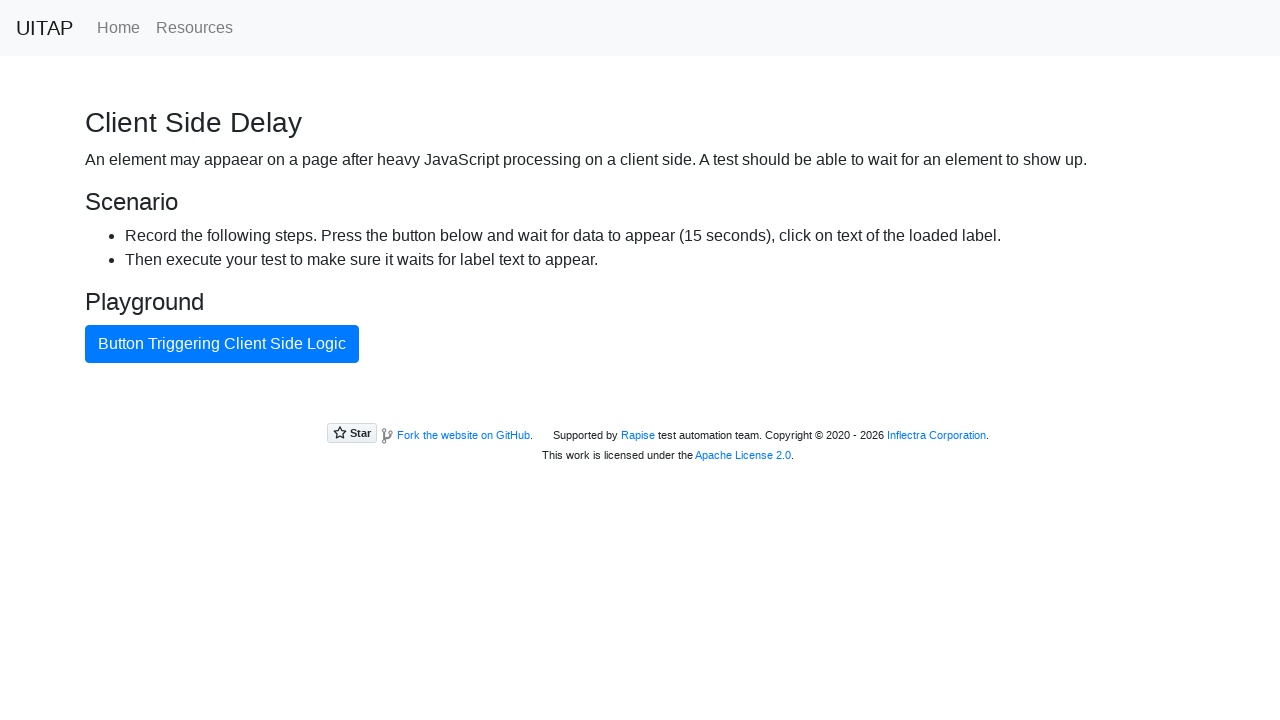

Clicked the button that triggers client-side logic at (222, 344) on text=Button Triggering Client Side Logic
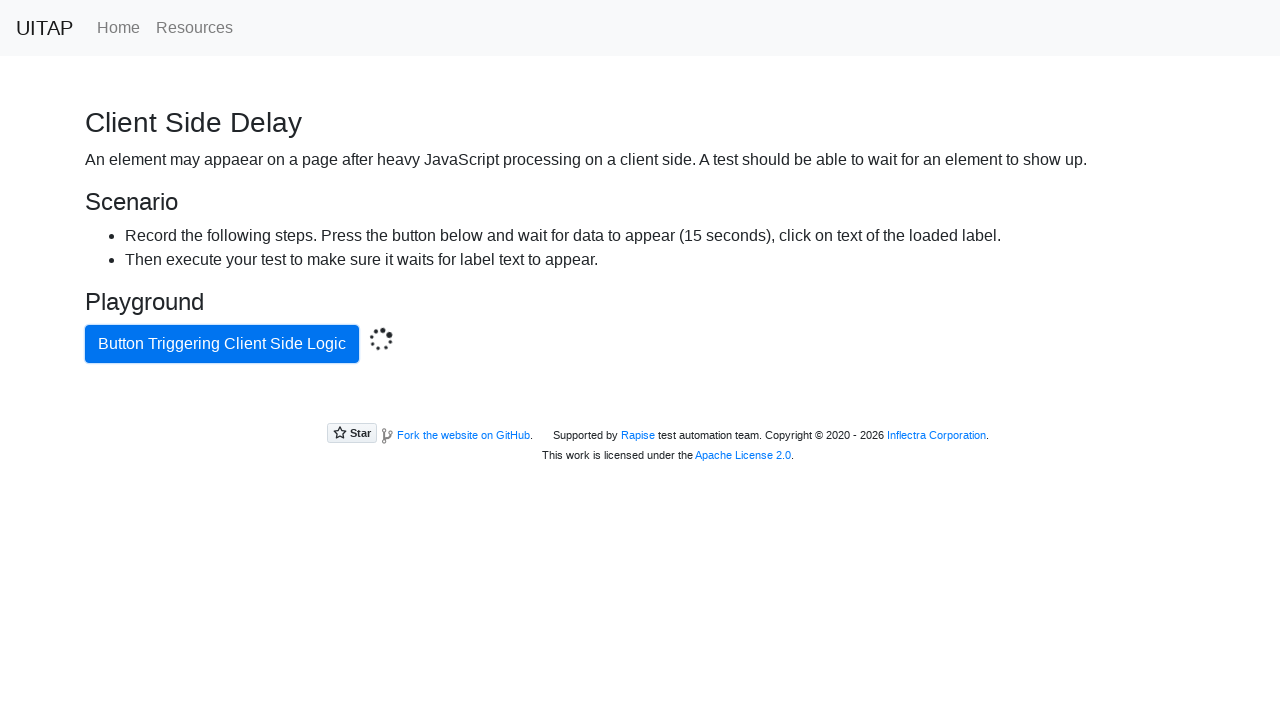

Clicked on the result text that appeared after client-side calculation at (640, 405) on text=Data calculated on the client side.
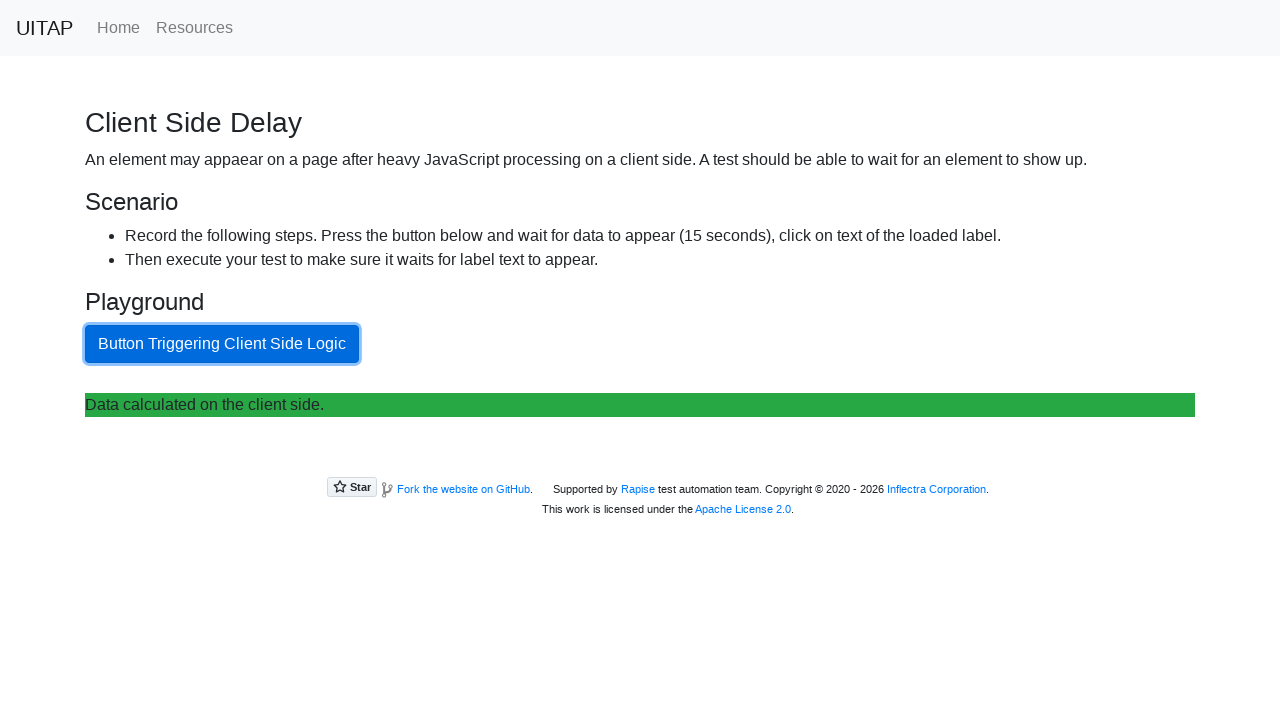

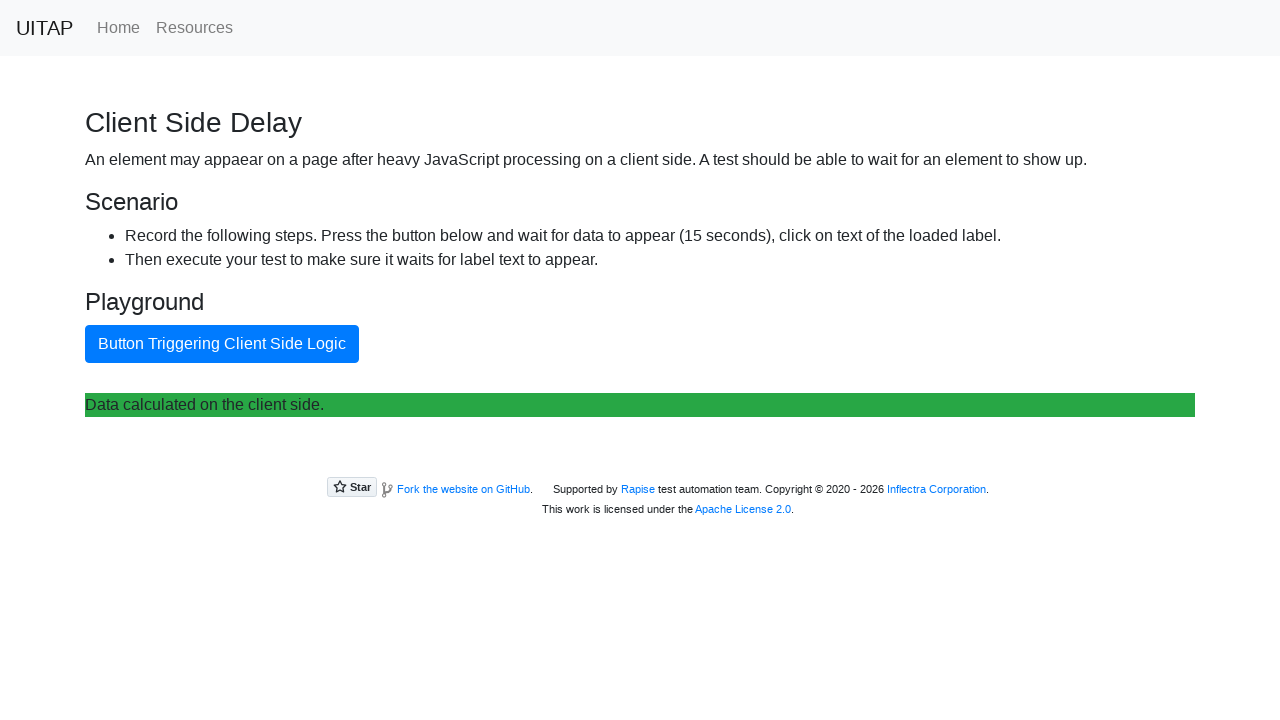